Tests that the Discover All Projects section is visible and displays projects

Starting URL: https://nearcatalog.xyz

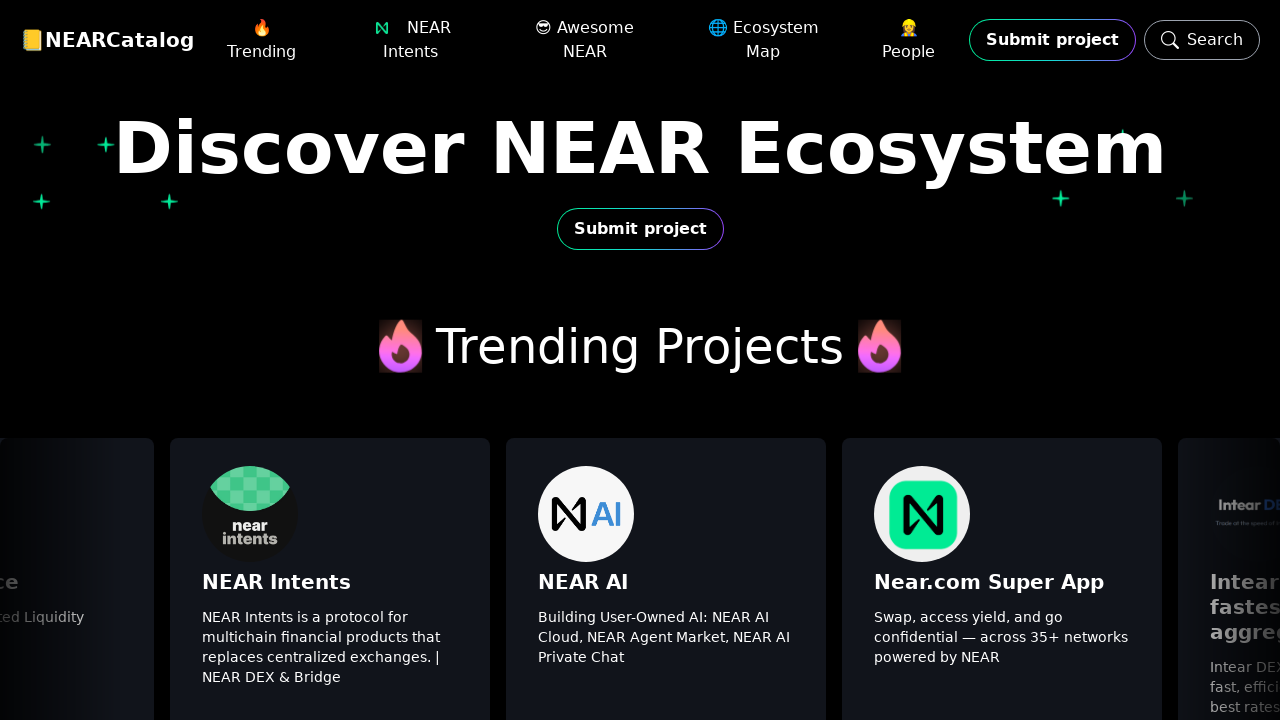

Discover All Projects heading is visible
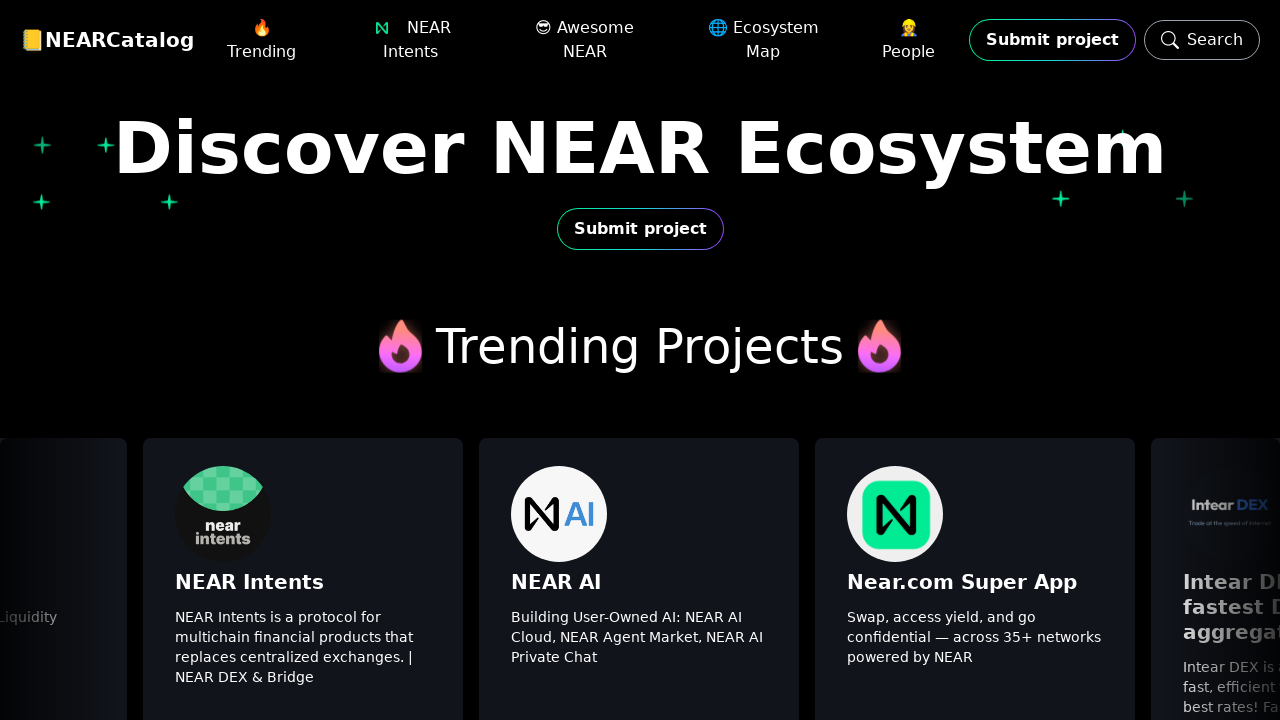

Projects in Discover All Projects section are visible
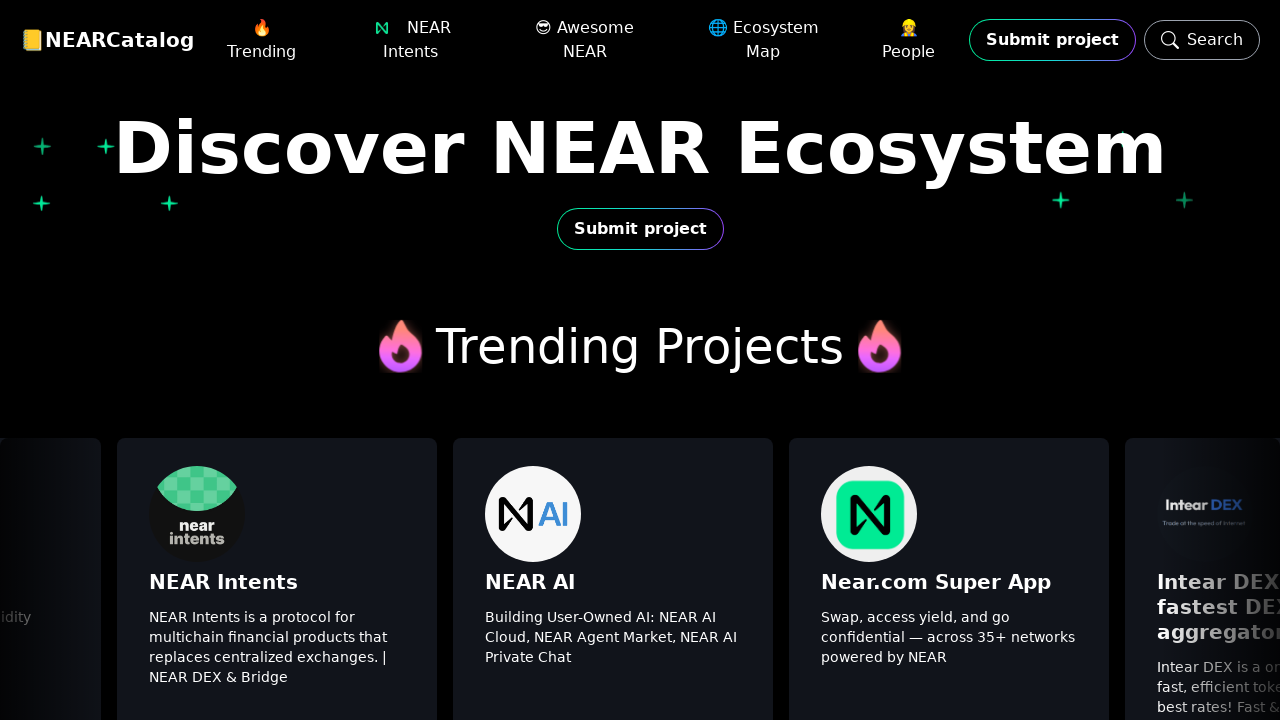

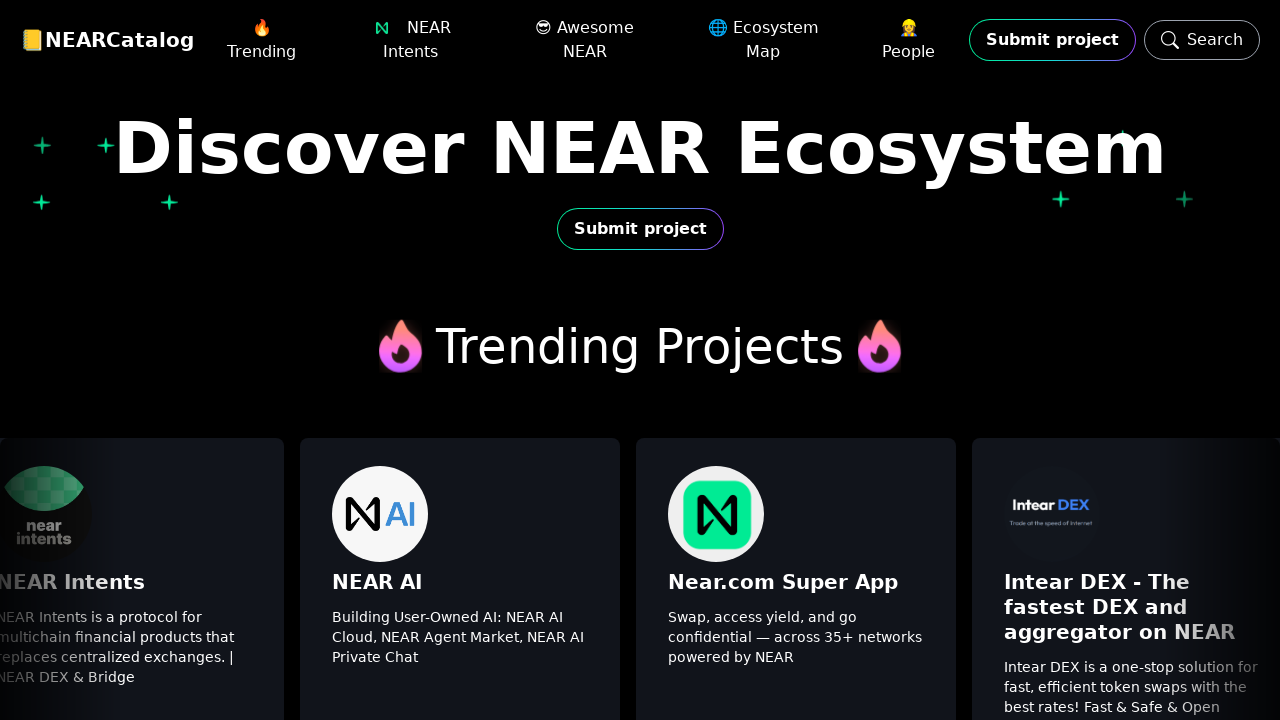